Simple test that navigates to the Platzi homepage and verifies the page loads successfully.

Starting URL: https://www.platzi.com

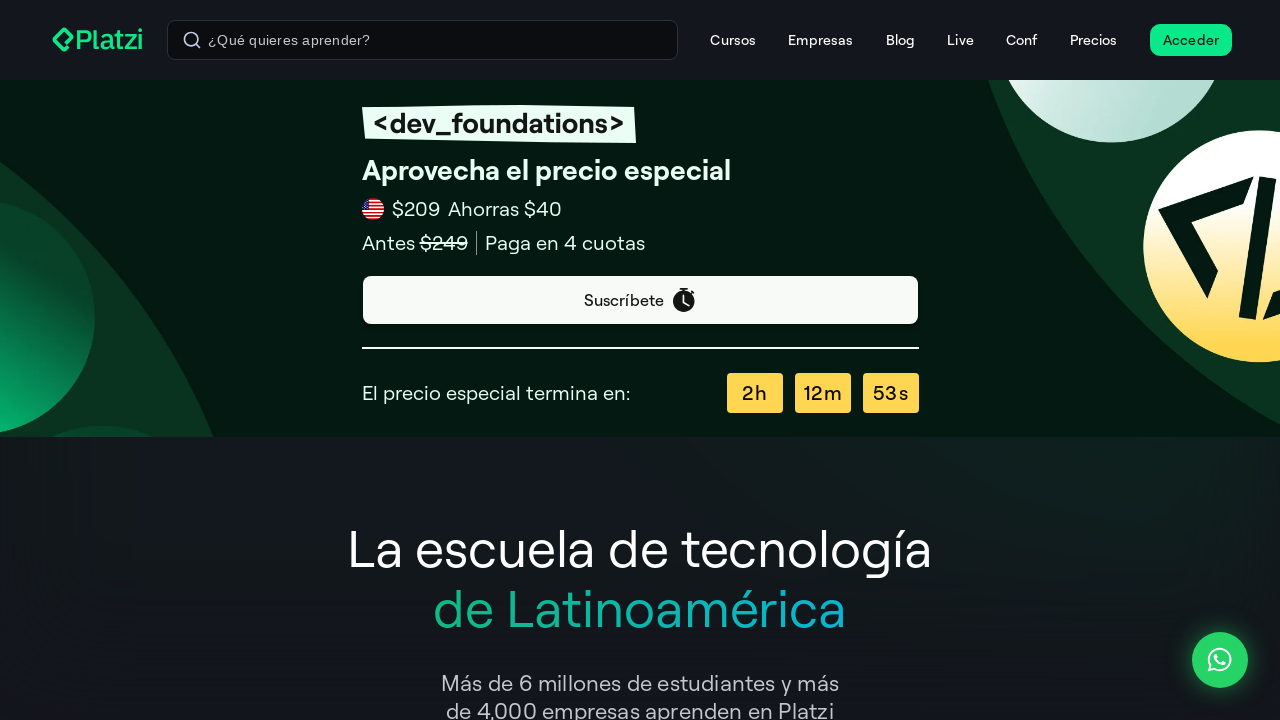

Platzi homepage loaded successfully (DOM content loaded)
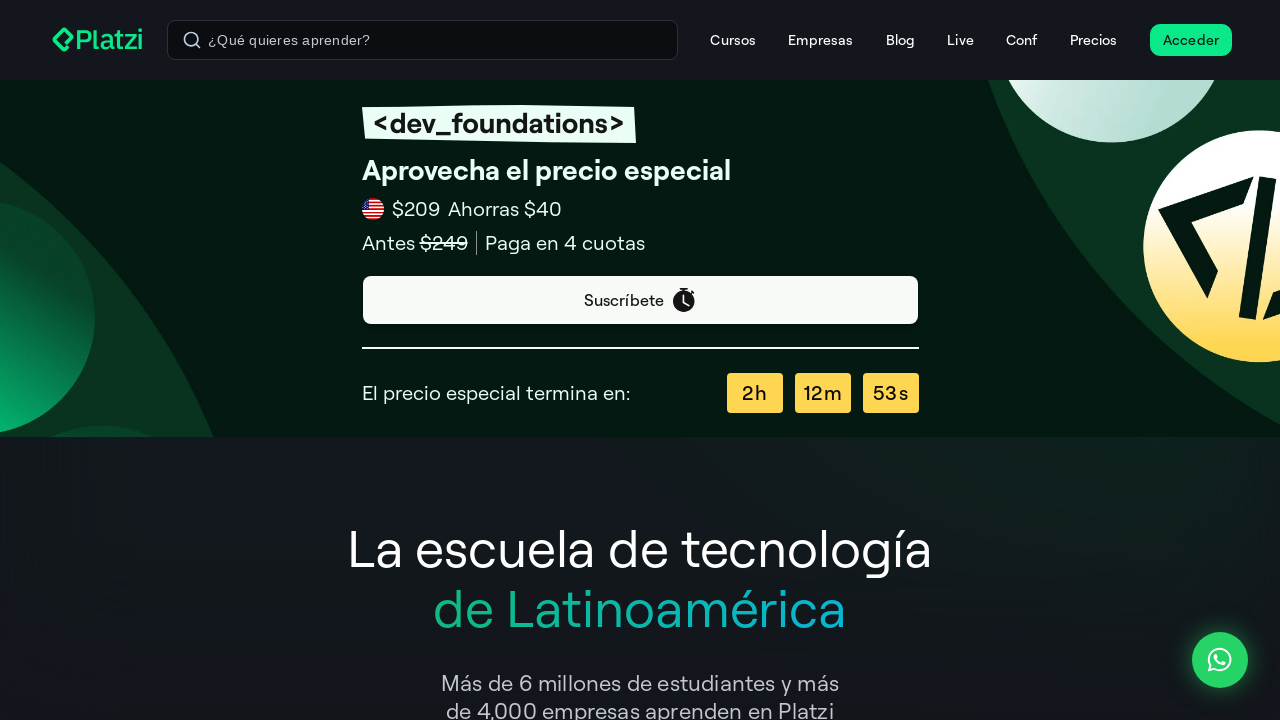

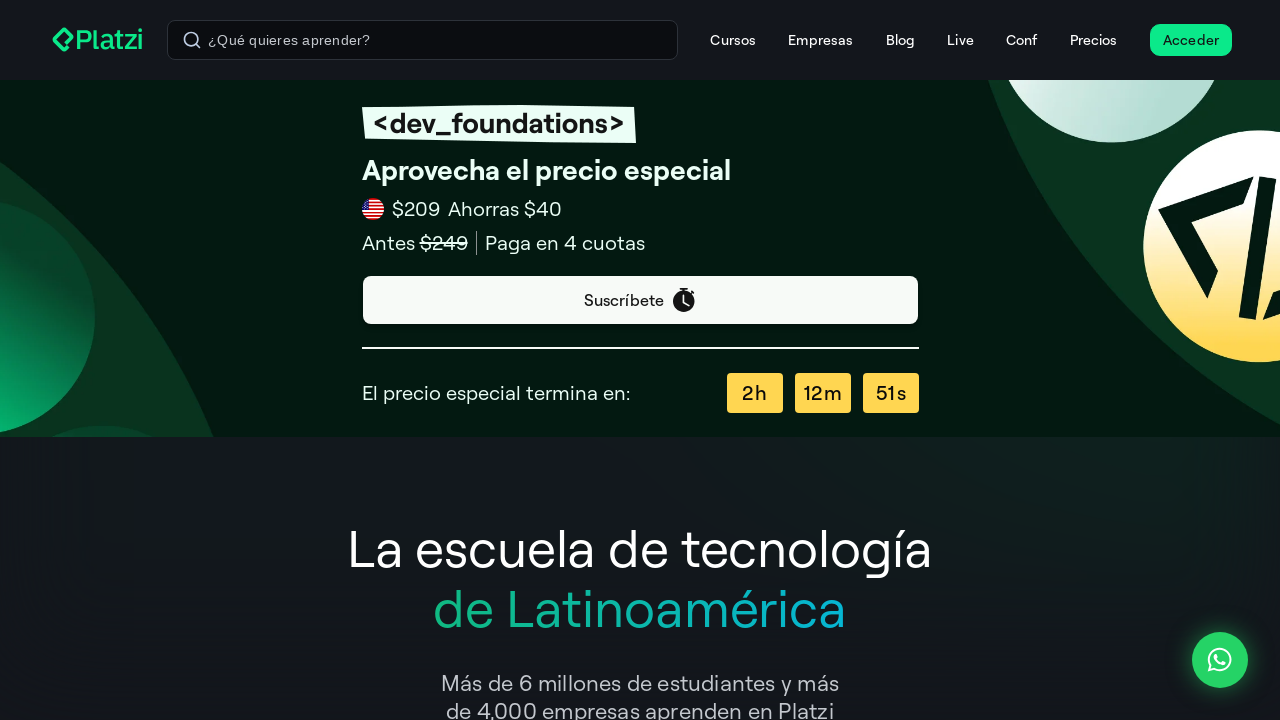